Tests alert handling functionality by clicking a confirmation button and accepting the alert dialog

Starting URL: https://demoqa.com/alerts

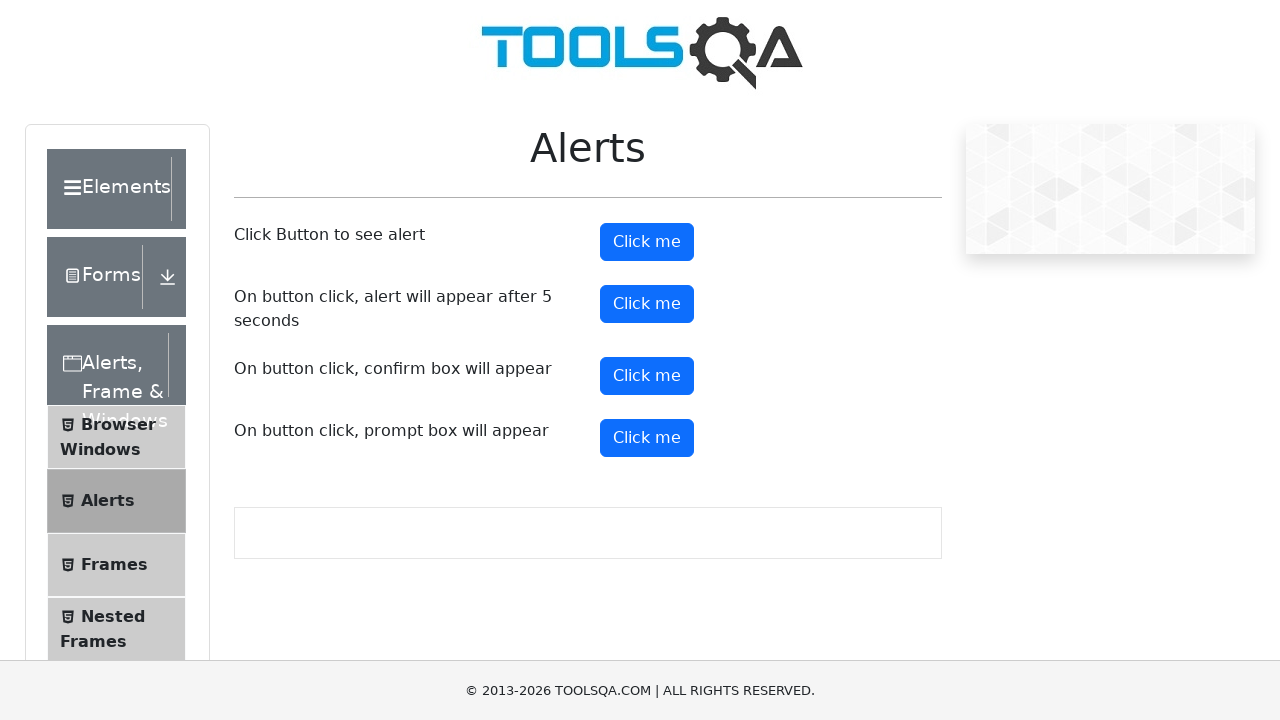

Clicked confirmation button to trigger alert dialog at (647, 376) on #confirmButton
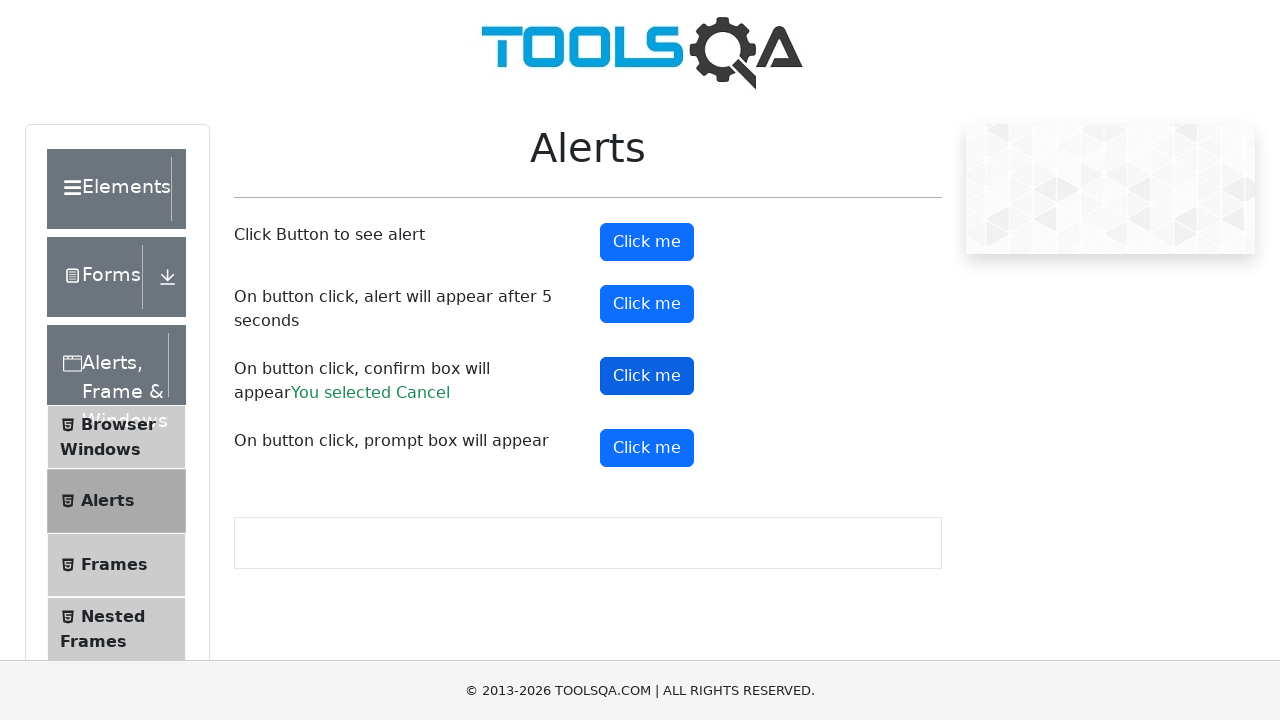

Set up dialog handler to accept alert confirmation
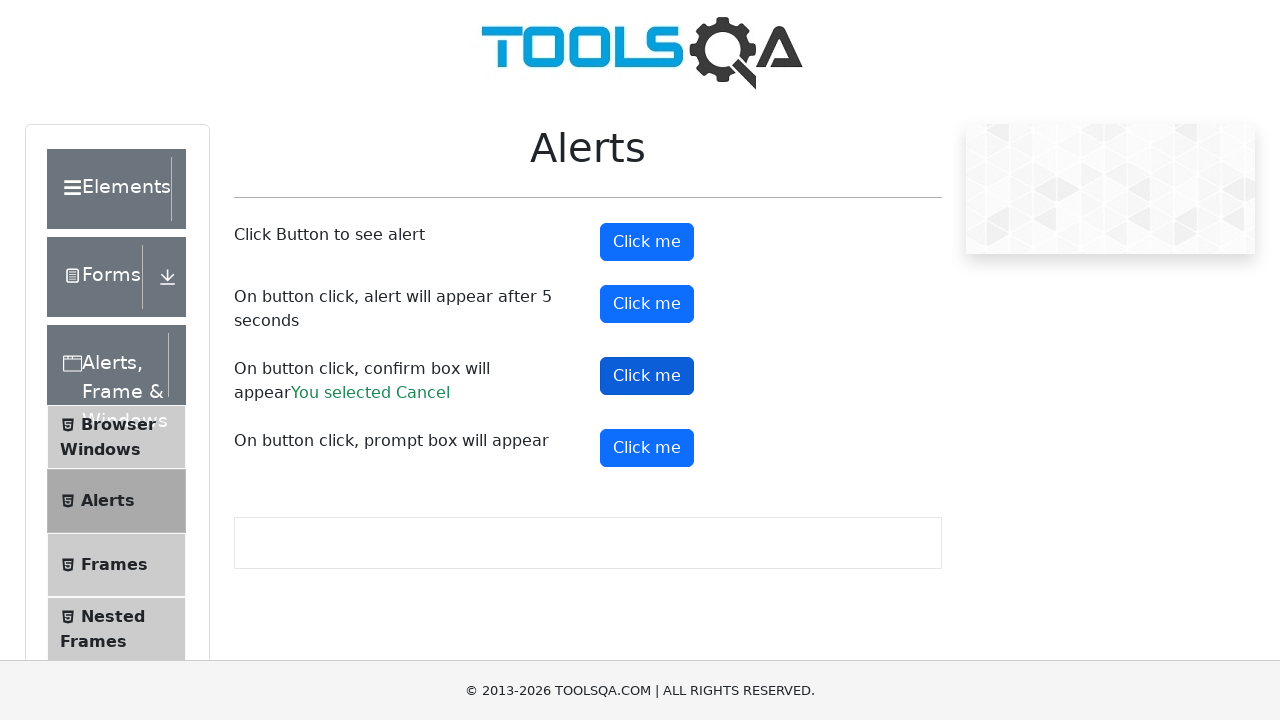

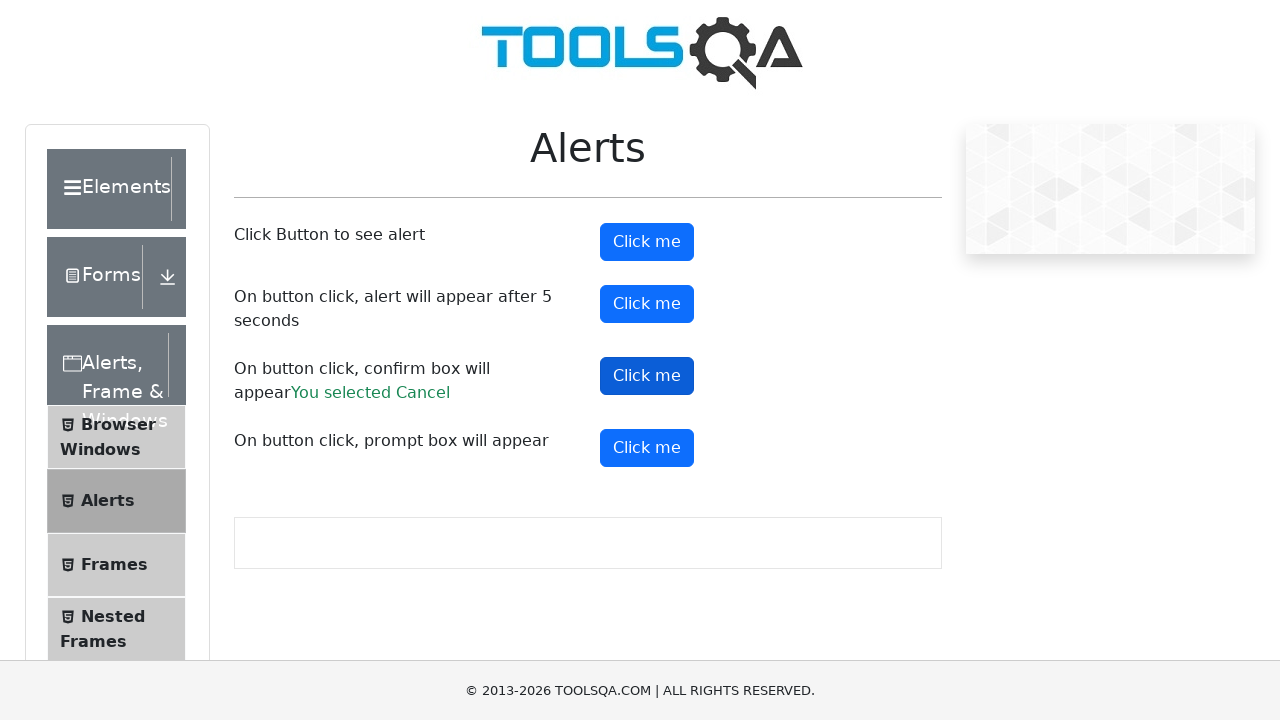